Navigates to the Demoblaze demo e-commerce site and verifies the page loads by checking the title.

Starting URL: https://www.demoblaze.com/

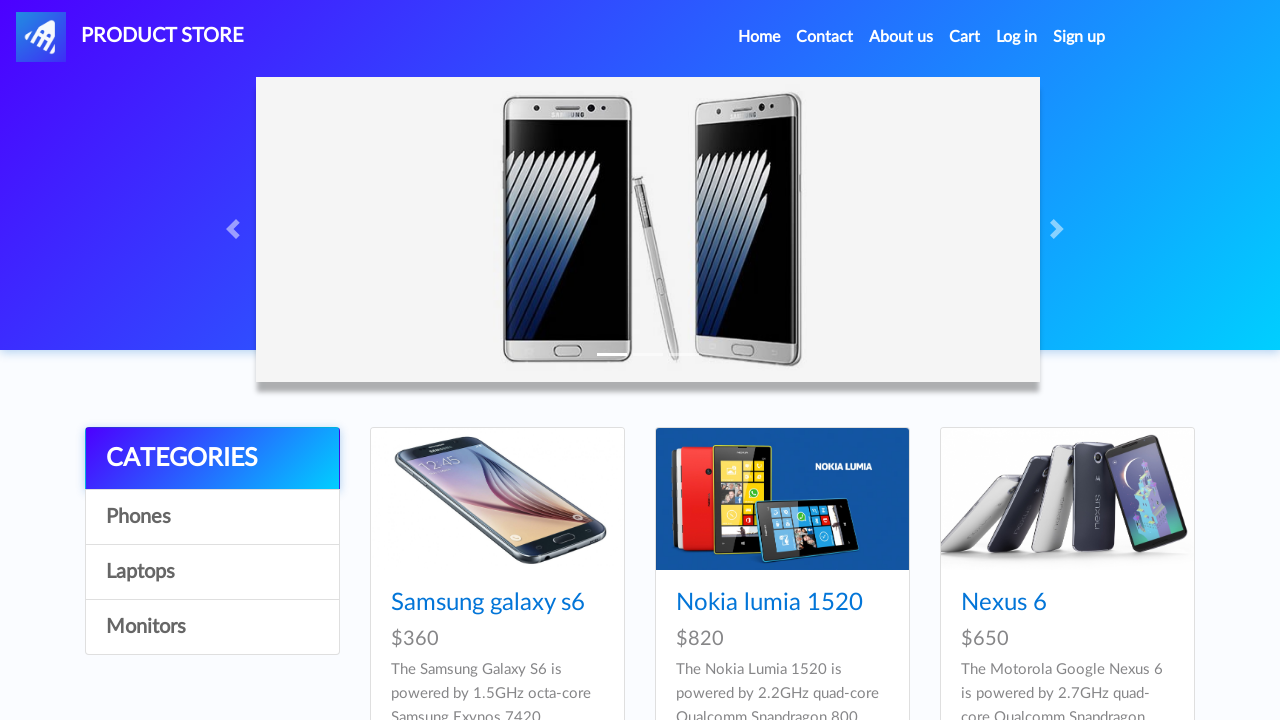

Waited for page to reach domcontentloaded state
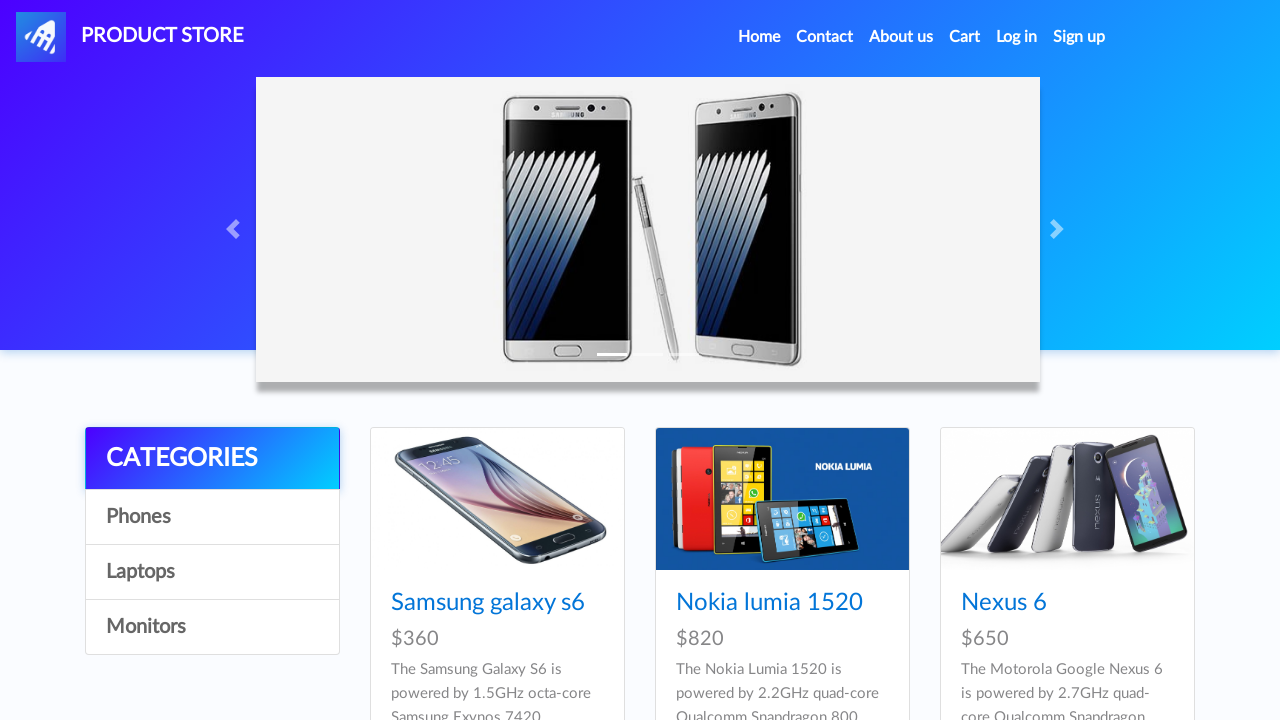

Retrieved page title: STORE
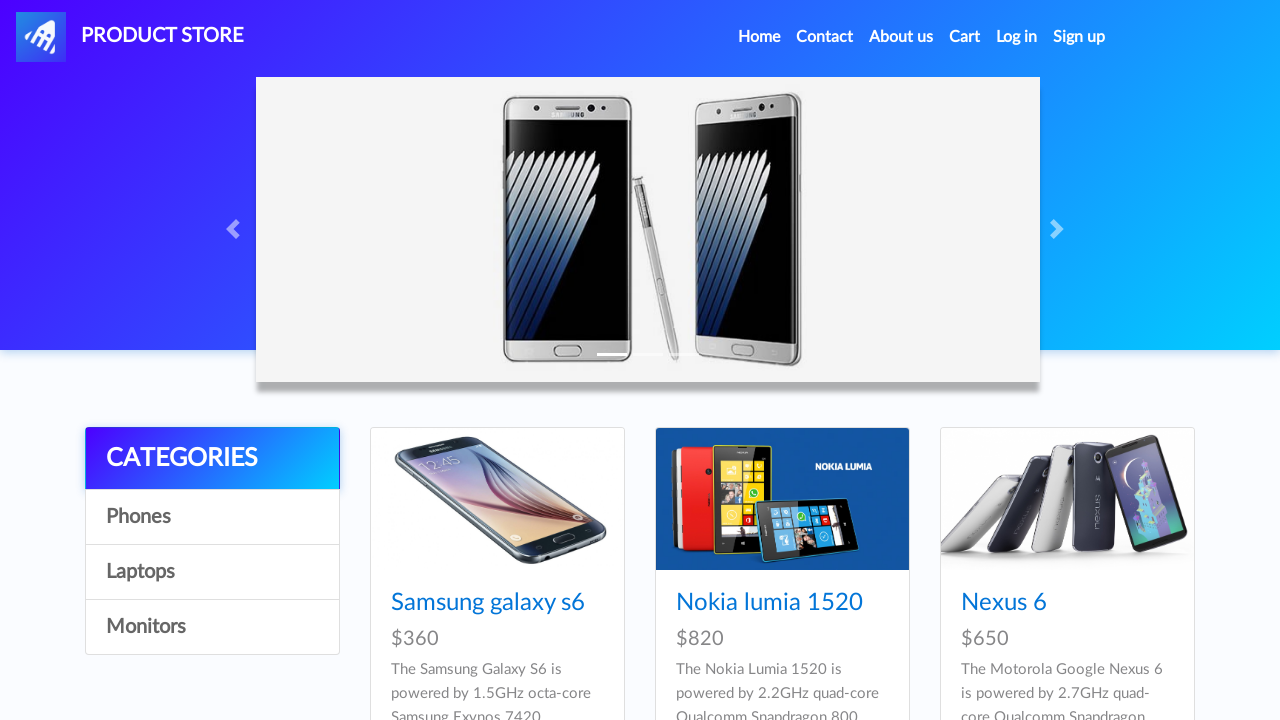

Printed page title to console: STORE
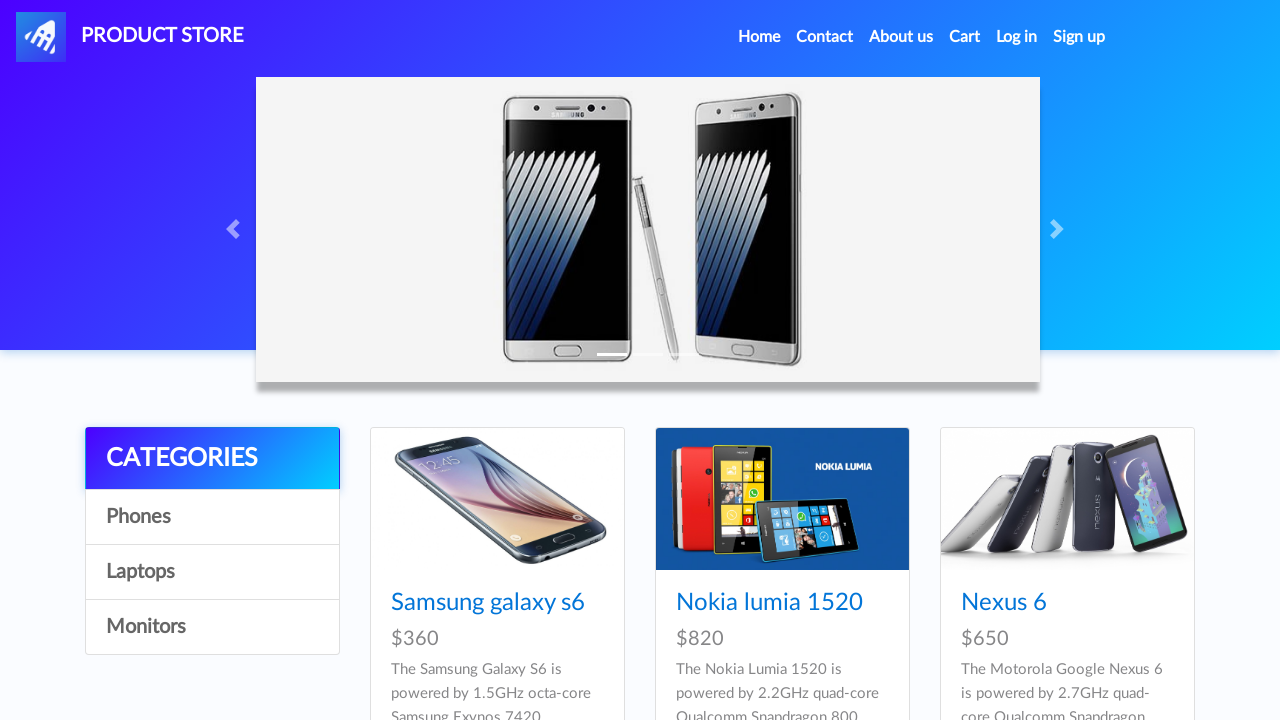

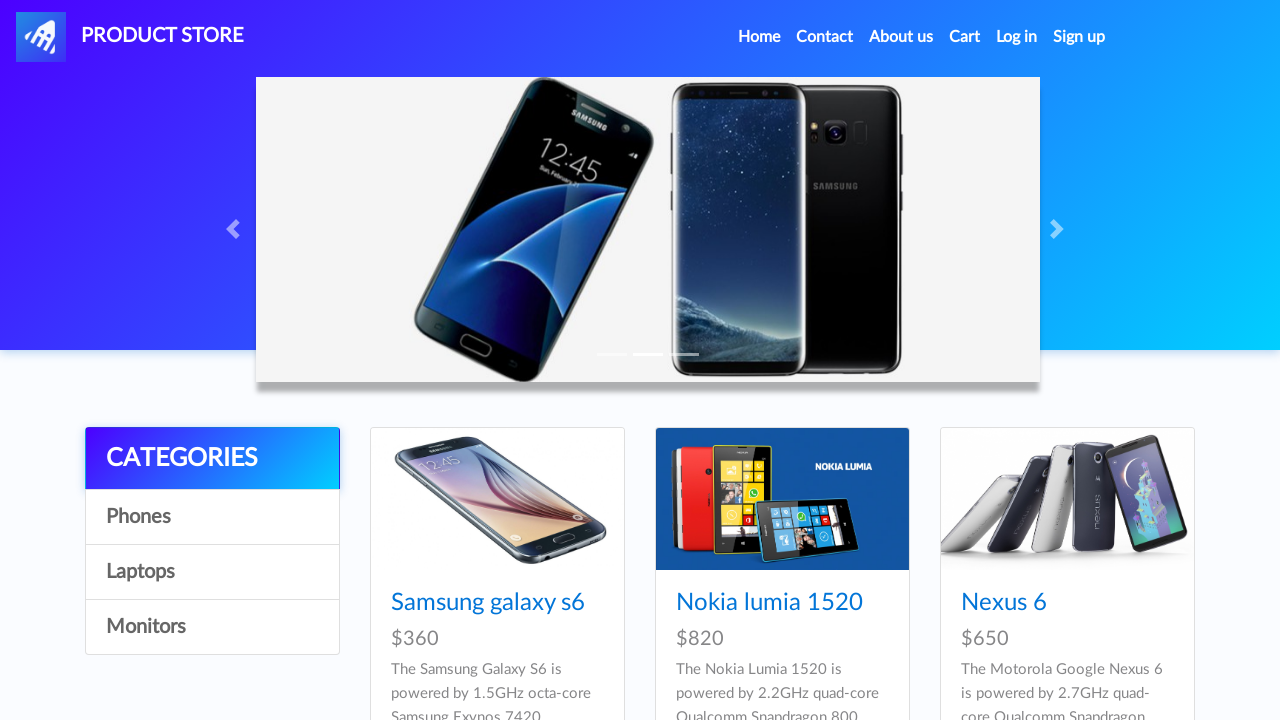